Tests form interaction by extracting an attribute value from an image element, calculating a mathematical result, filling in the answer field, checking required checkboxes, and submitting the form.

Starting URL: http://suninjuly.github.io/get_attribute.html

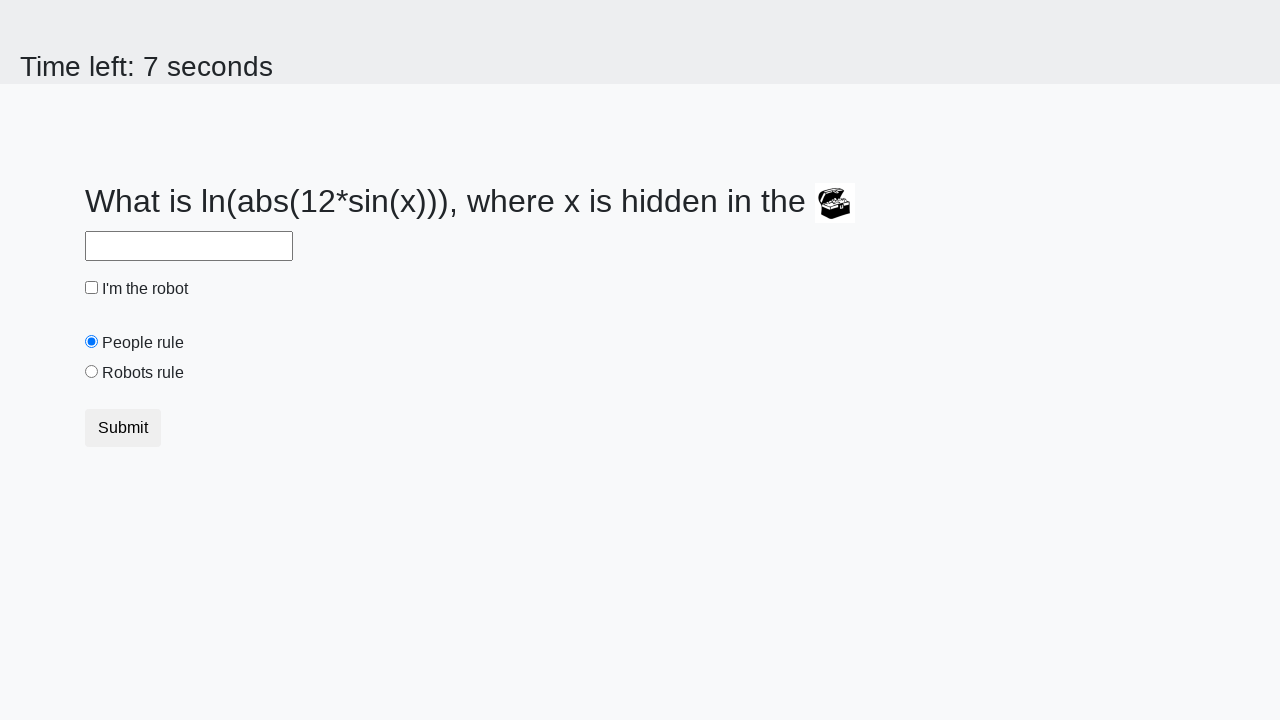

Located treasure element
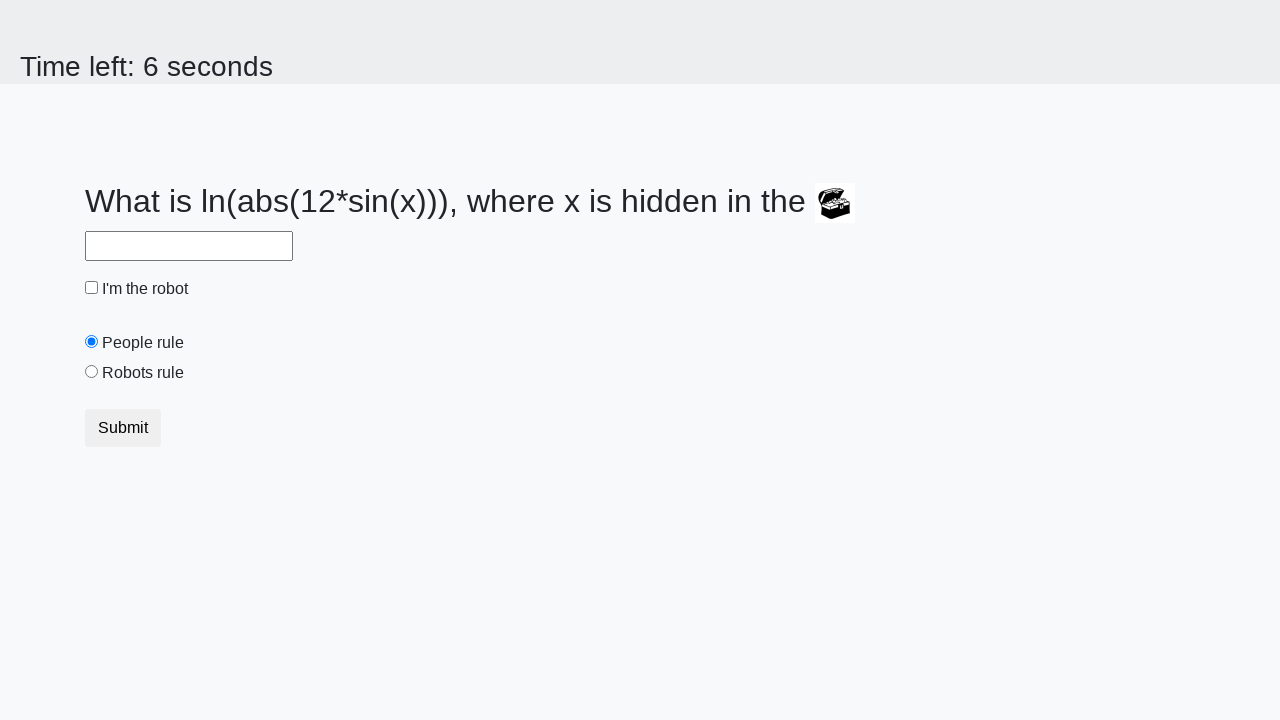

Extracted valuex attribute from treasure image element
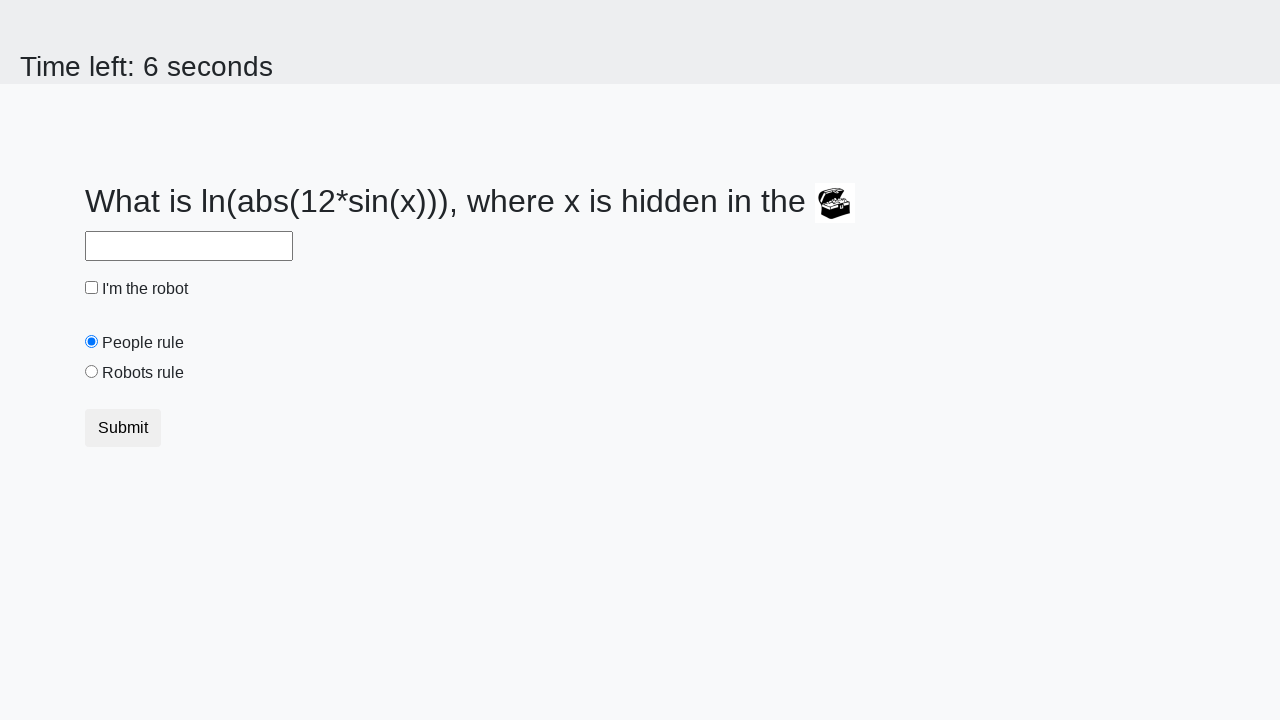

Calculated mathematical result using logarithm formula
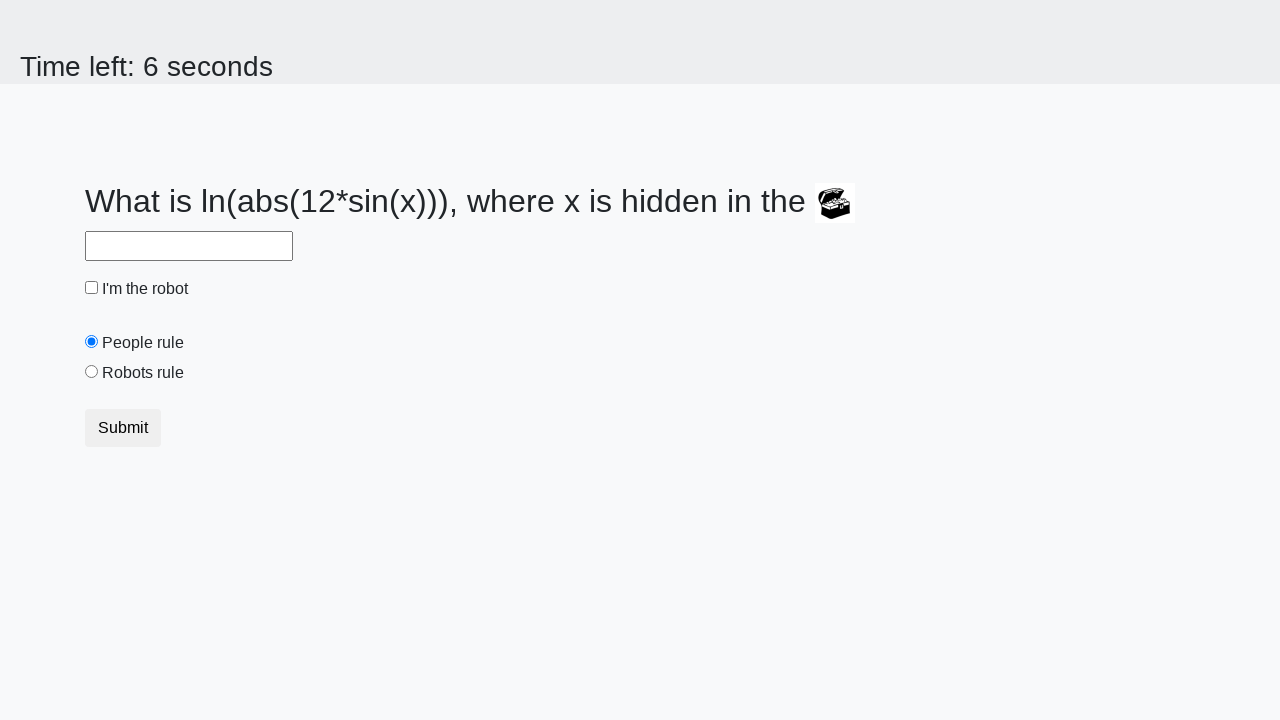

Filled answer field with calculated value on #answer
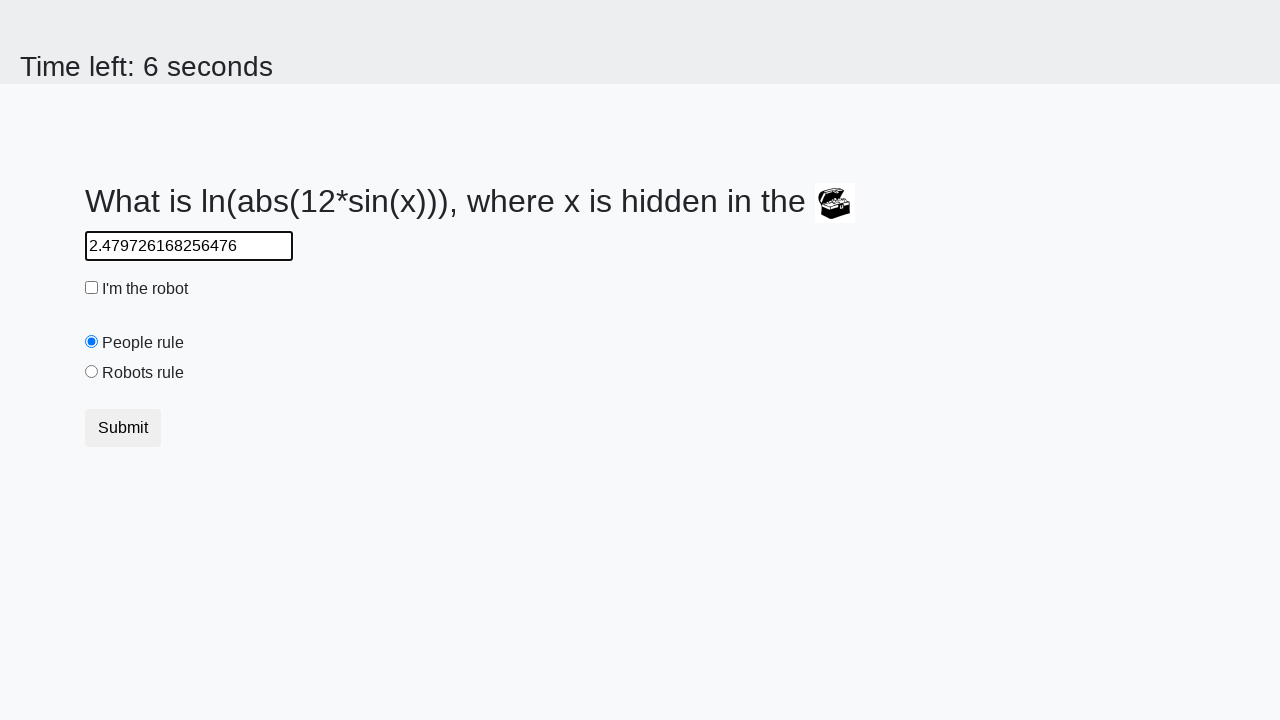

Clicked robot checkbox at (92, 288) on #robotCheckbox
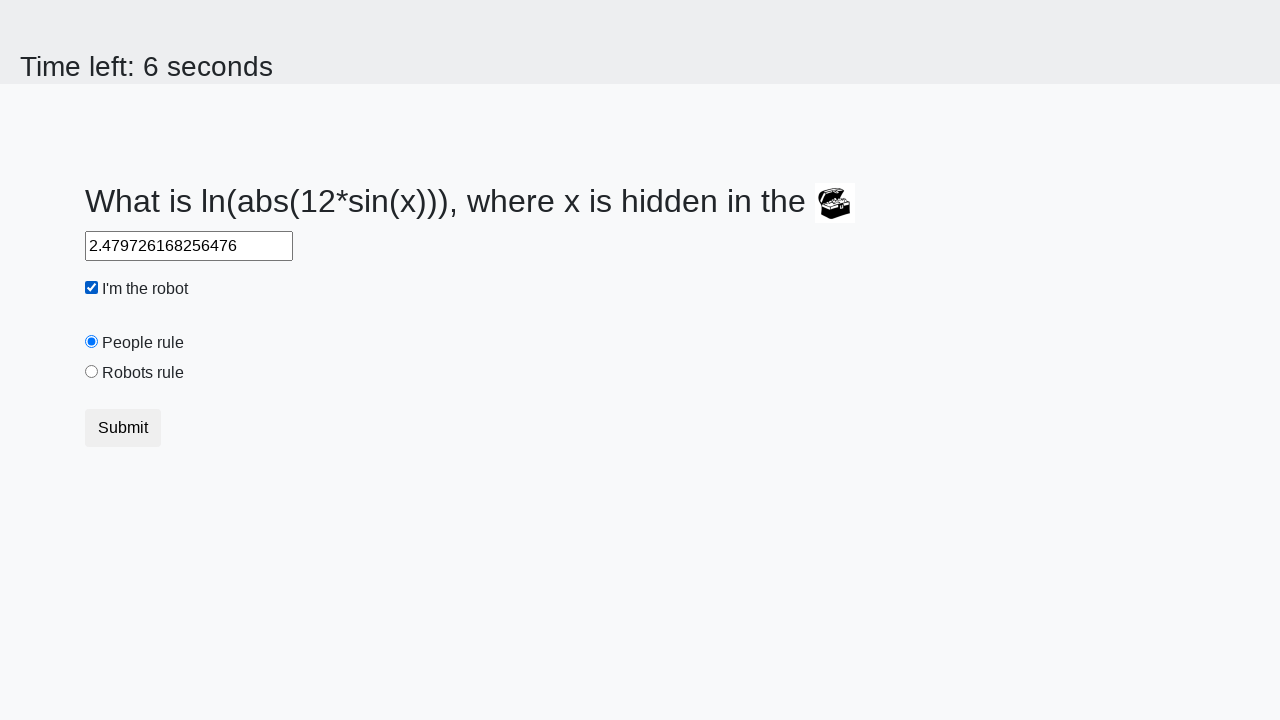

Clicked robots rule checkbox at (92, 372) on #robotsRule
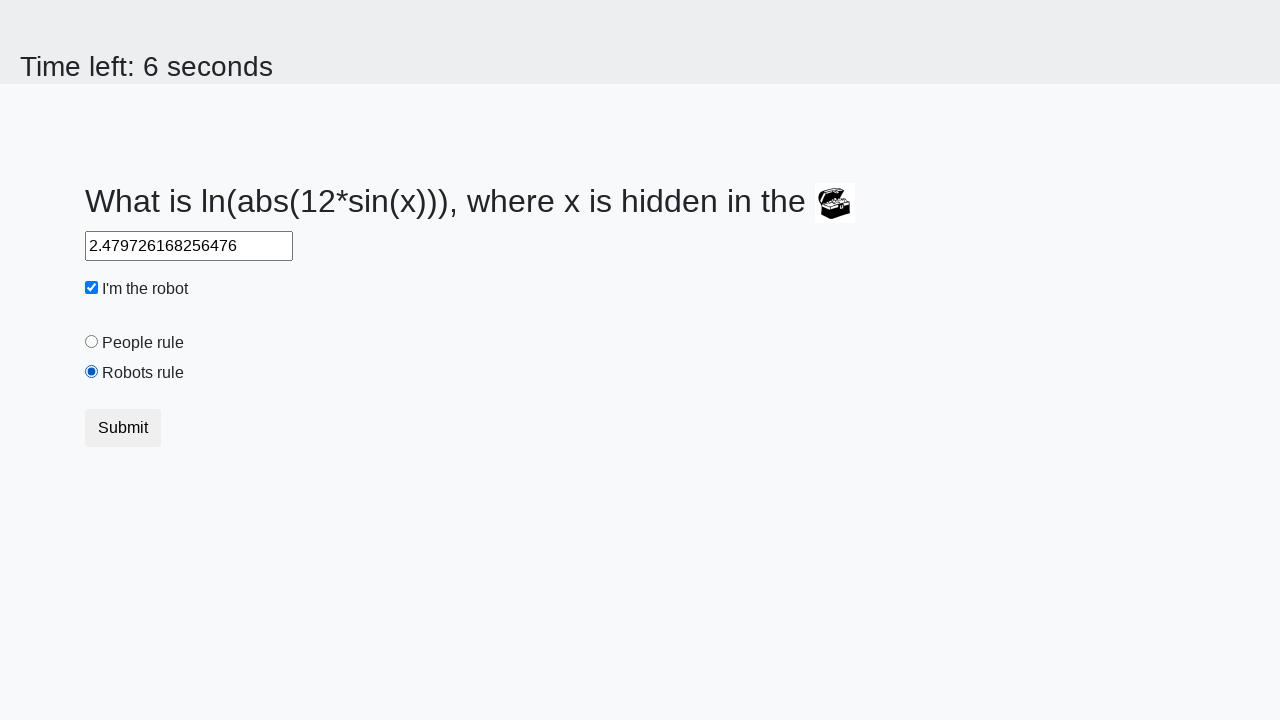

Clicked submit button to complete form at (123, 428) on button.btn
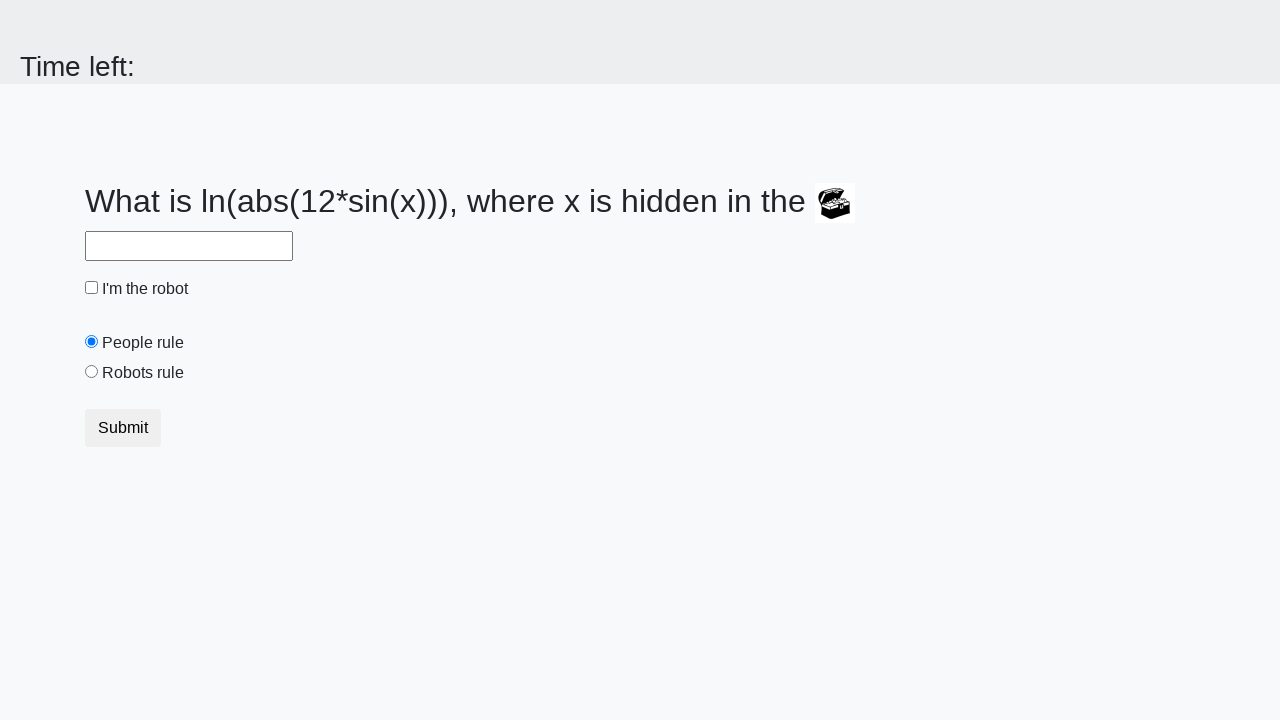

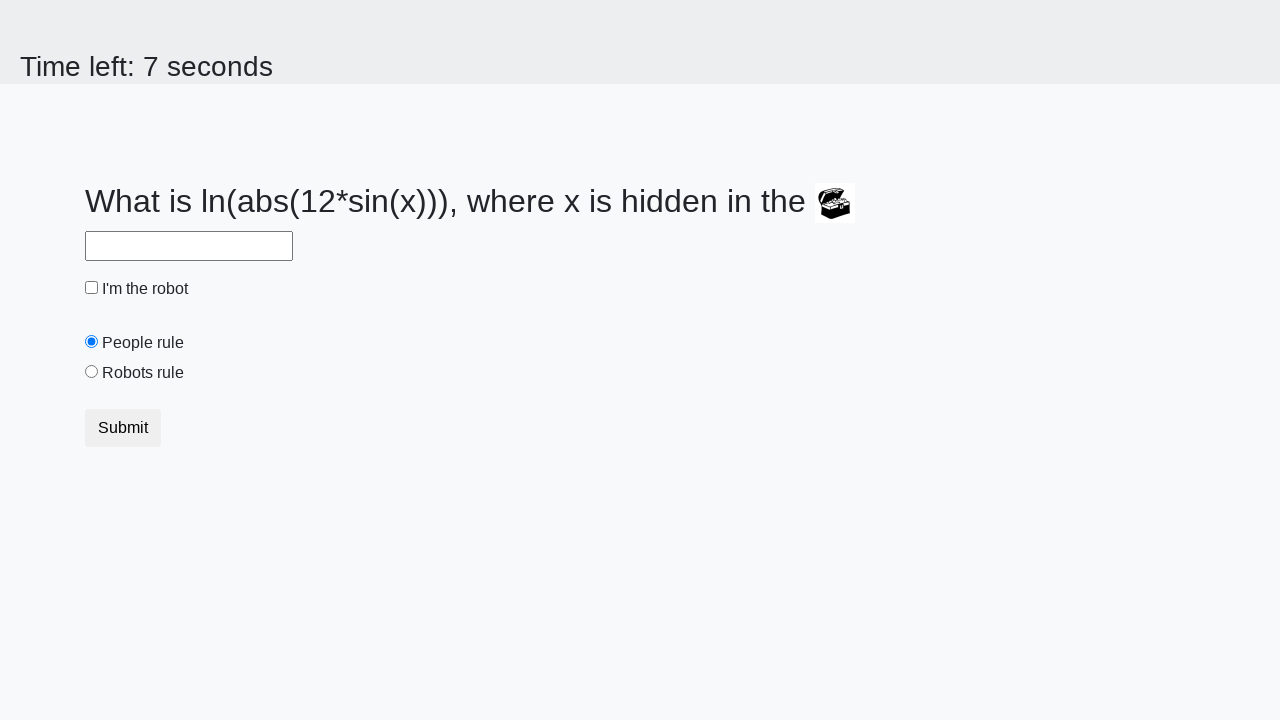